Tests alert handling and window switching functionality by clicking an alert button and switching between parent and child windows

Starting URL: https://demo.automationtesting.in/Alerts.html

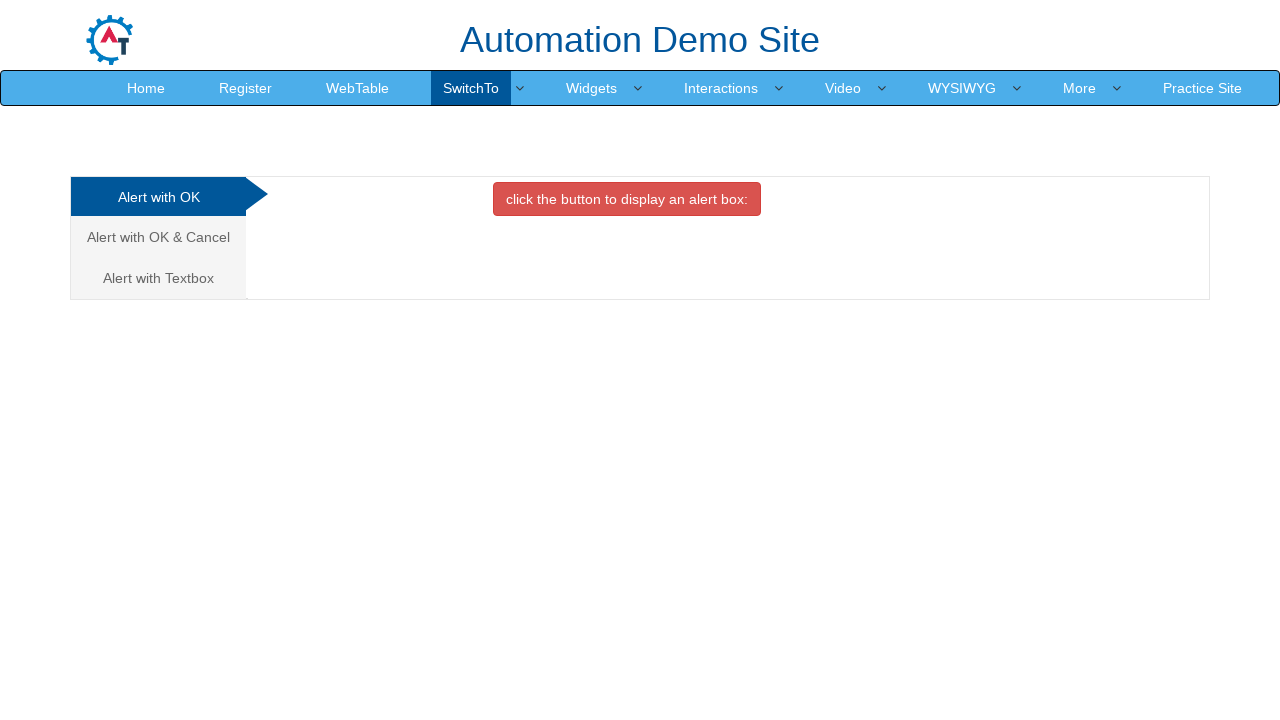

Clicked the alert/danger button to trigger window/alert at (627, 199) on xpath=//button[@class='btn btn-danger']
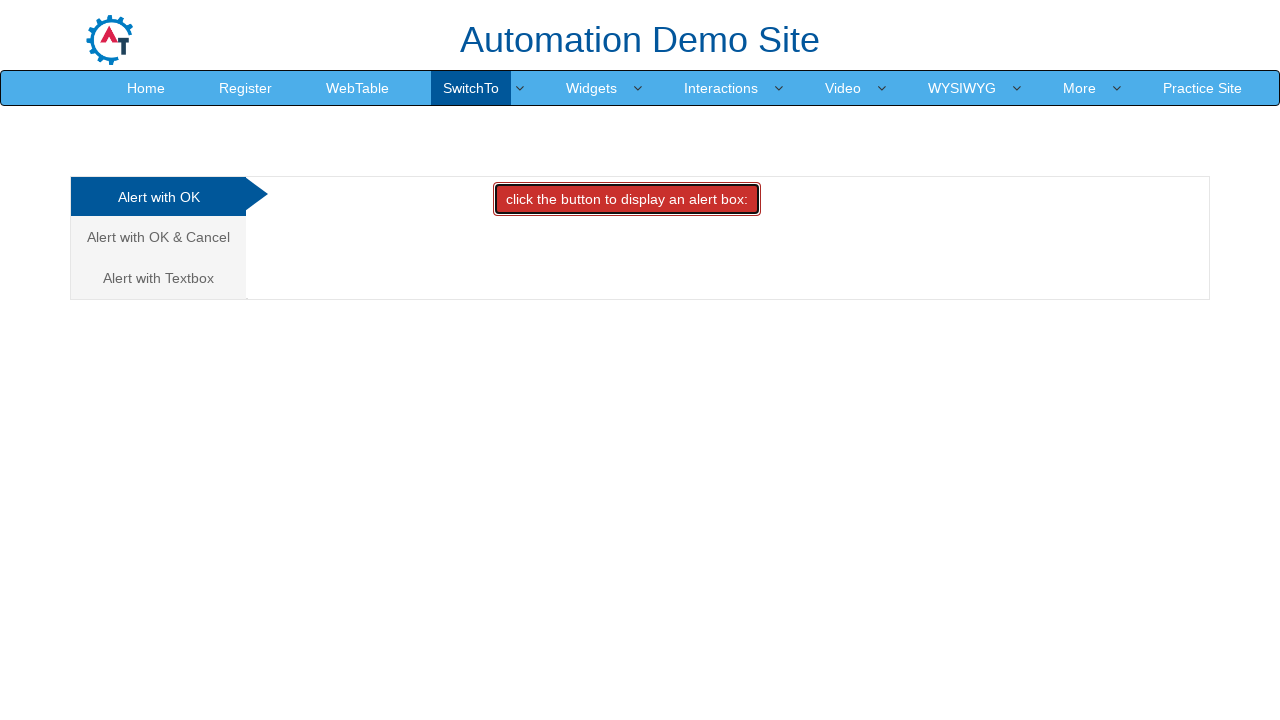

Set up dialog handler to accept alerts
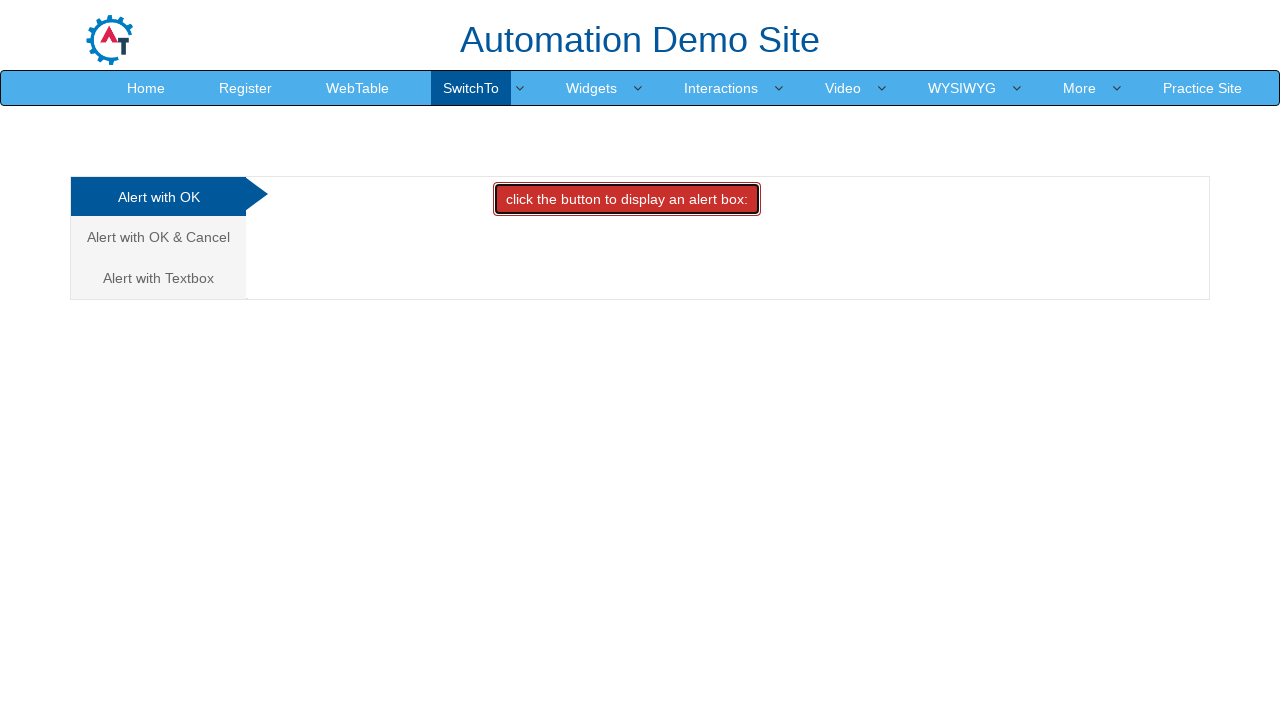

Retrieved all open pages/tabs from context
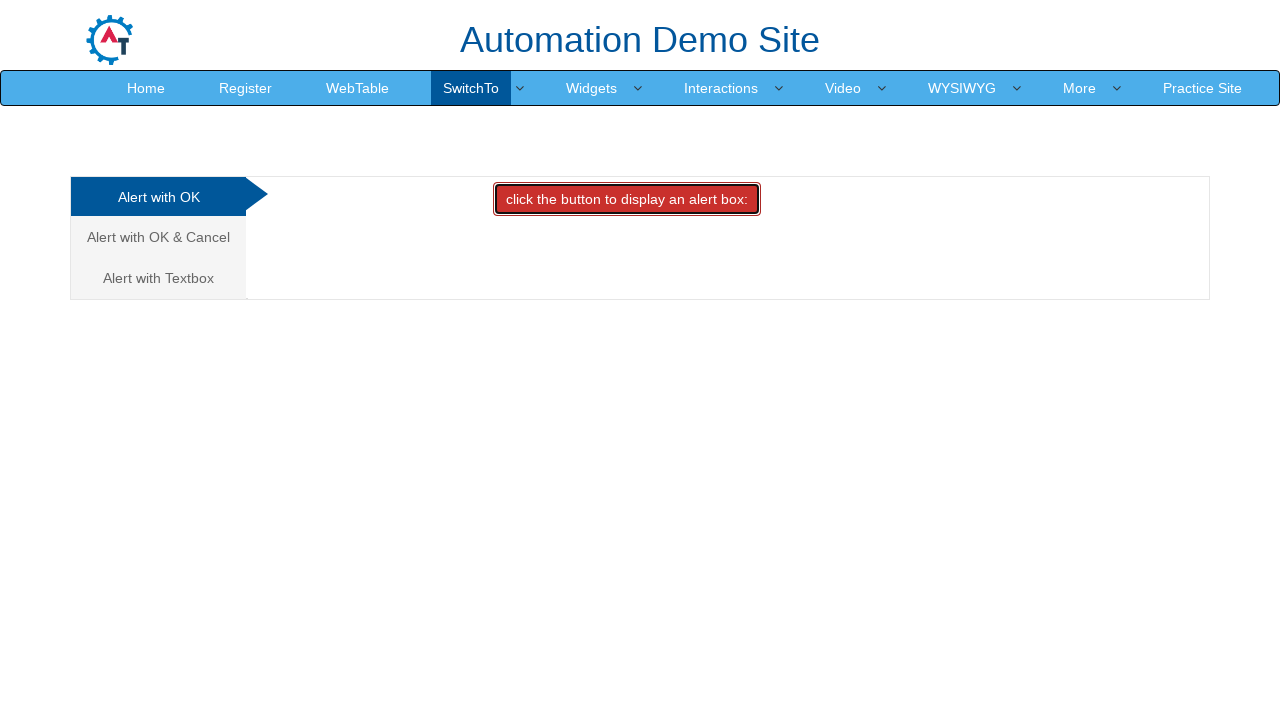

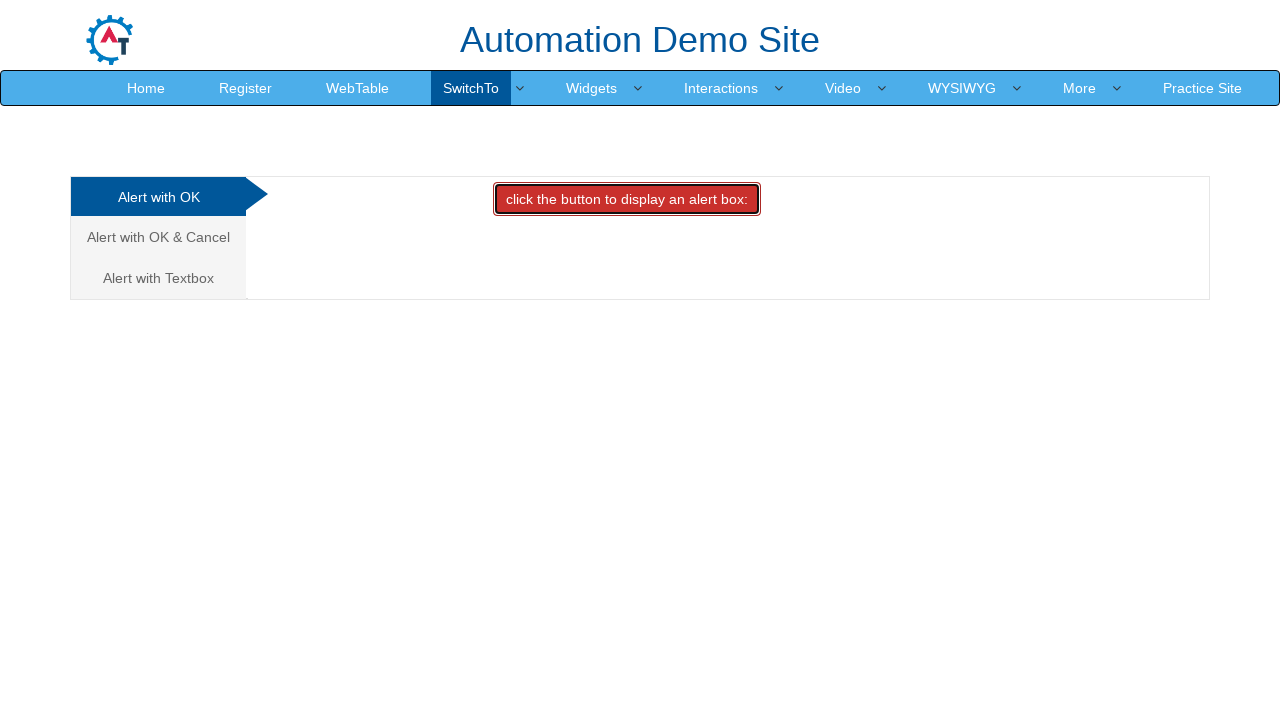